Tests checkbox selection and passenger dropdown functionality by clicking a friends/family checkbox, opening the passenger selector, incrementing adult count to 5, and verifying the displayed text.

Starting URL: https://rahulshettyacademy.com/dropdownsPractise/#

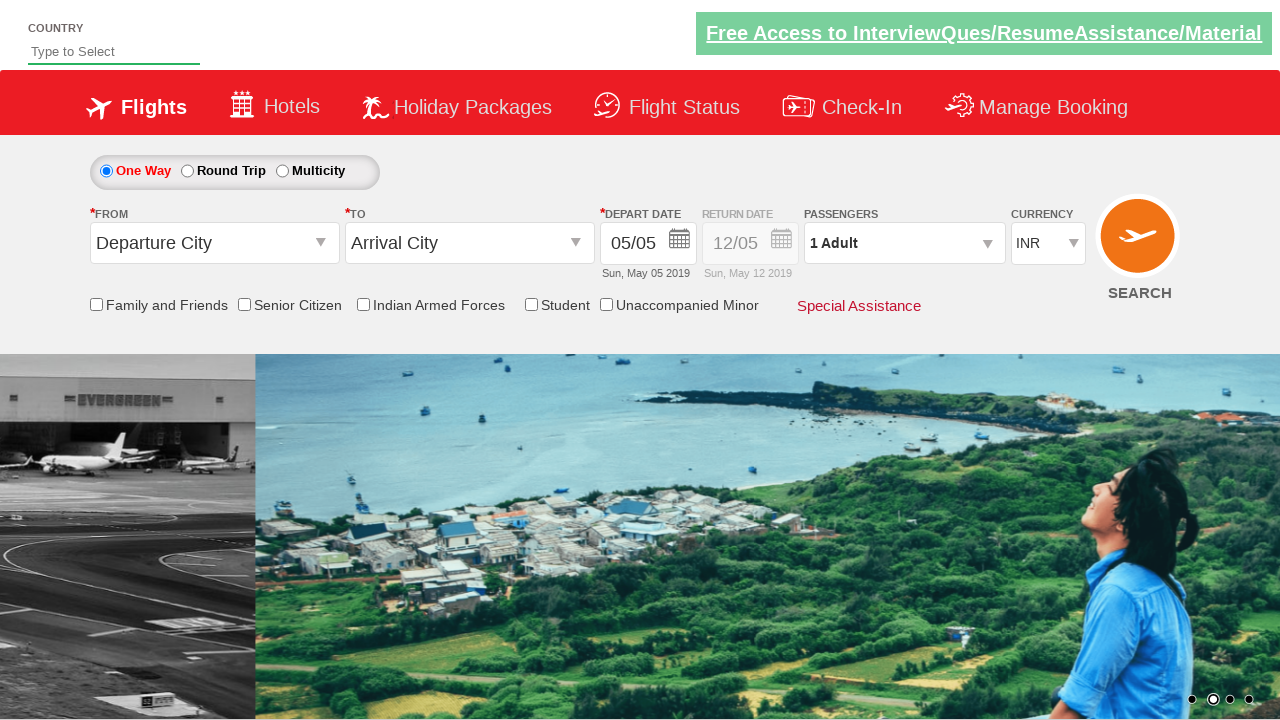

Verified friends and family checkbox is not selected
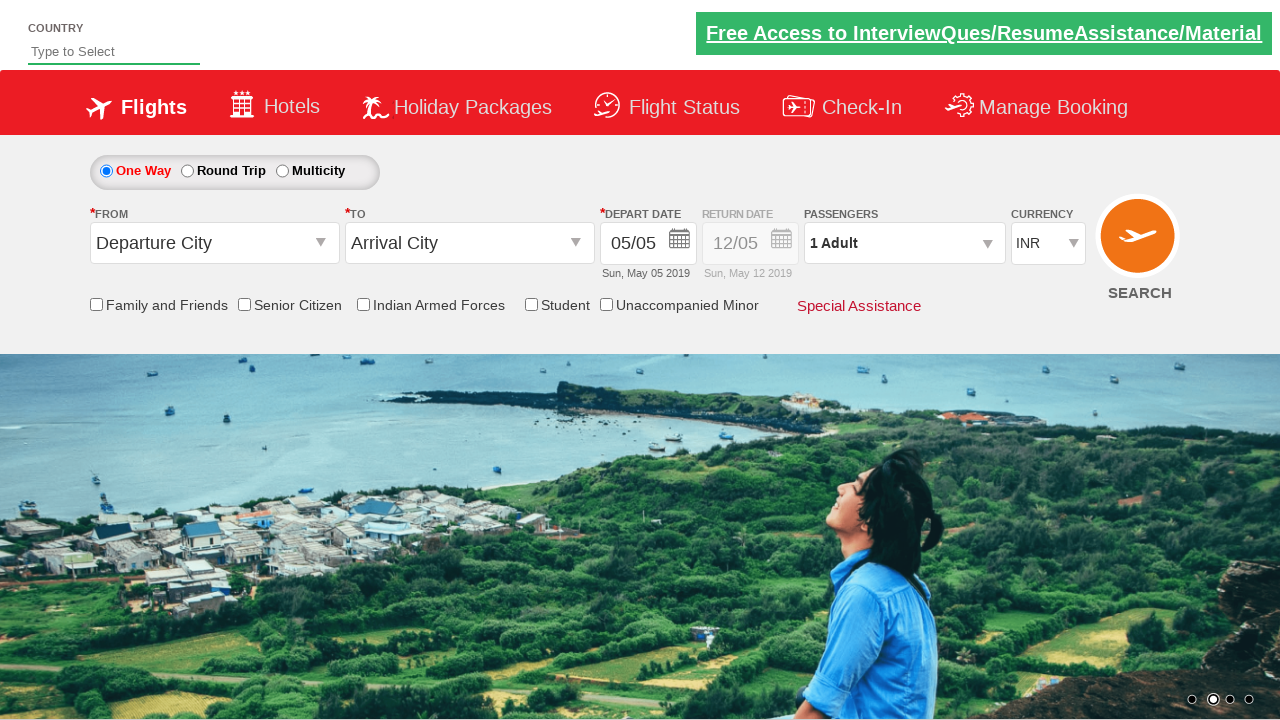

Clicked friends and family checkbox at (96, 304) on input[id*='friendsandfamily']
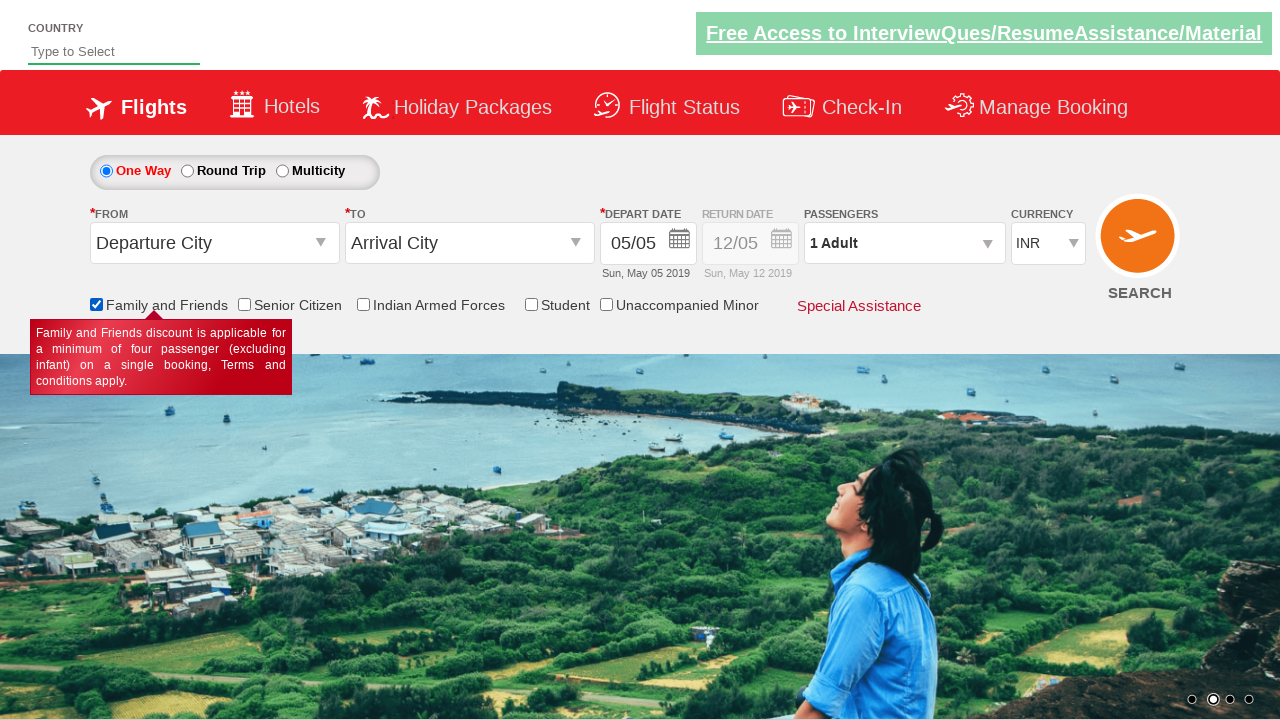

Verified friends and family checkbox is now selected
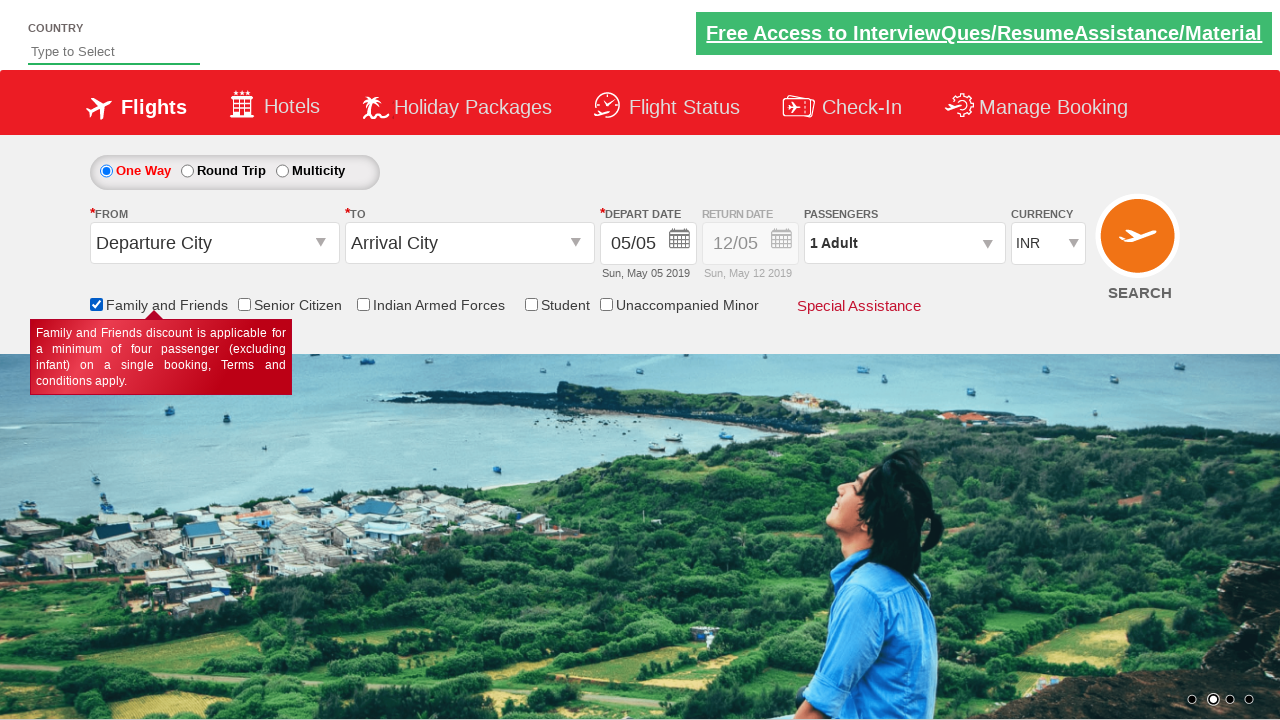

Opened passenger selector dropdown at (904, 243) on #divpaxinfo
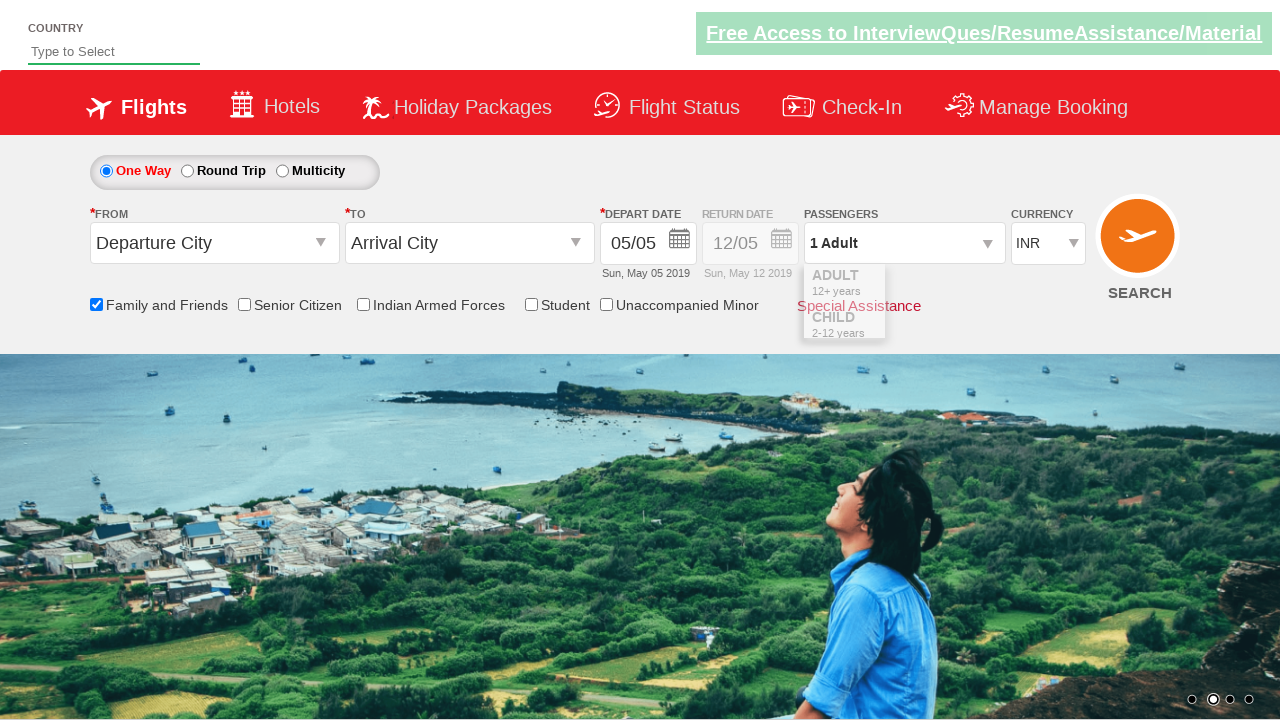

Incremented adult count (iteration 1 of 4) at (982, 288) on #hrefIncAdt
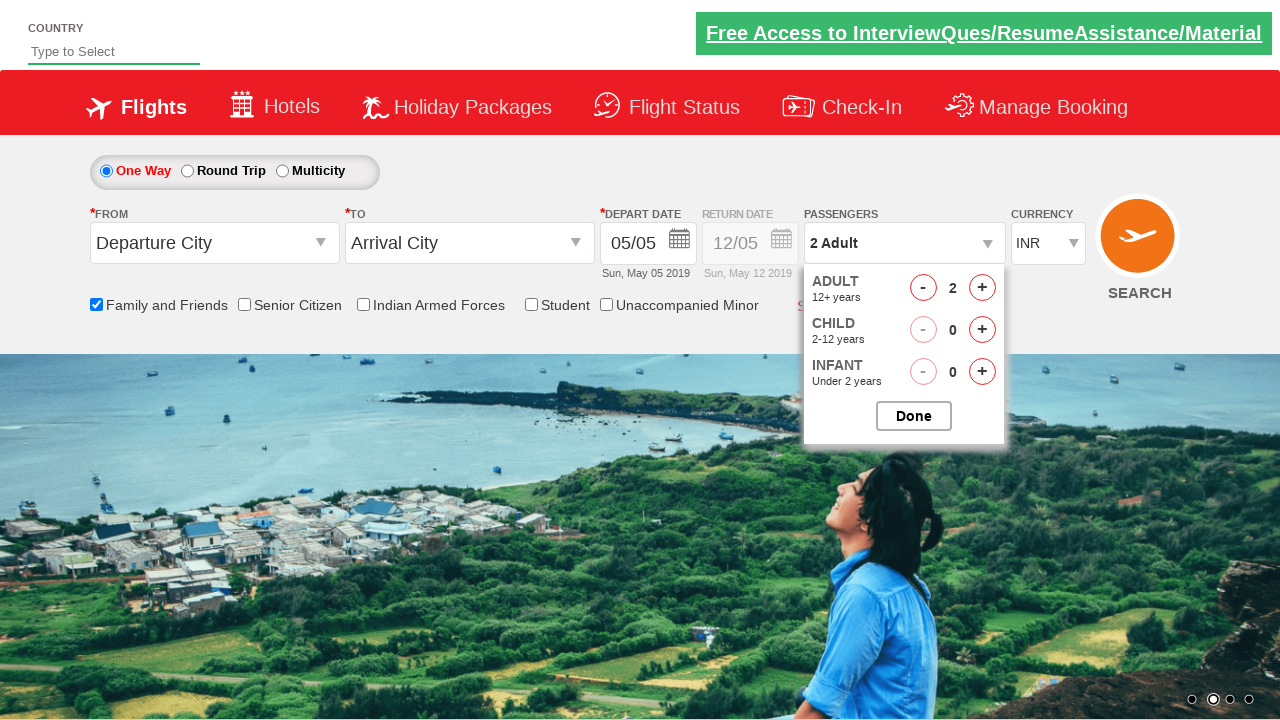

Incremented adult count (iteration 2 of 4) at (982, 288) on #hrefIncAdt
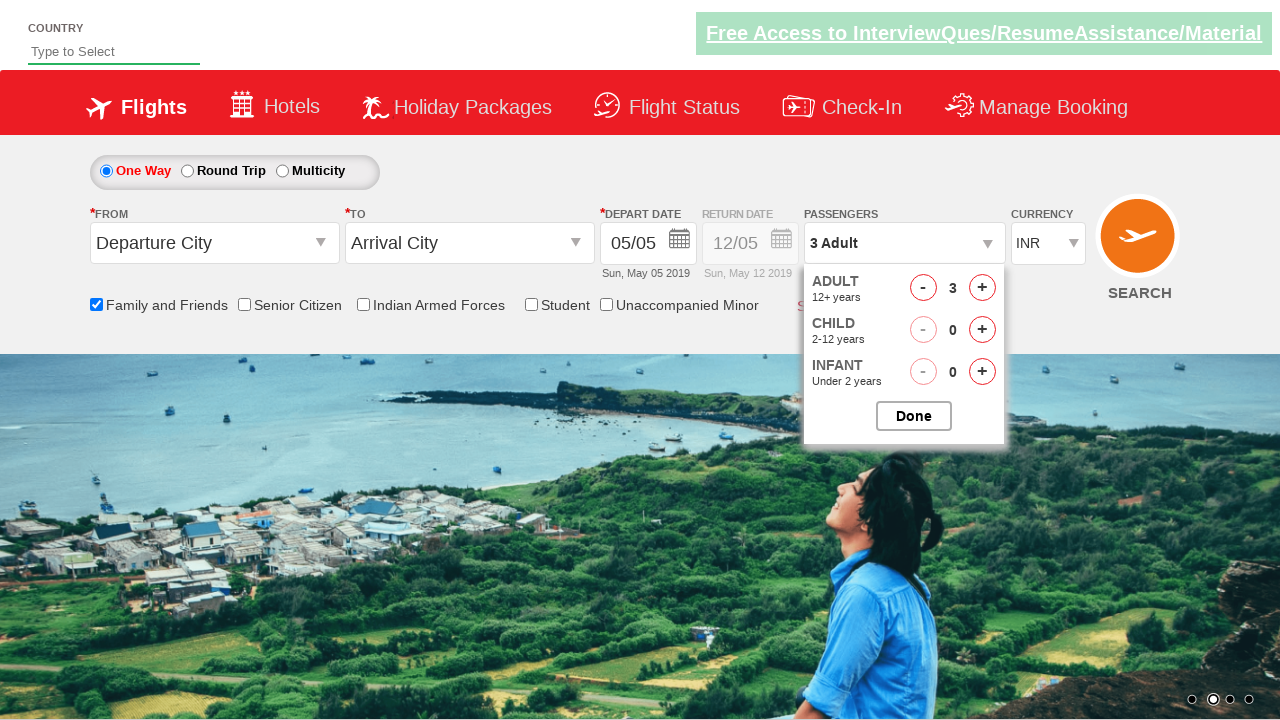

Incremented adult count (iteration 3 of 4) at (982, 288) on #hrefIncAdt
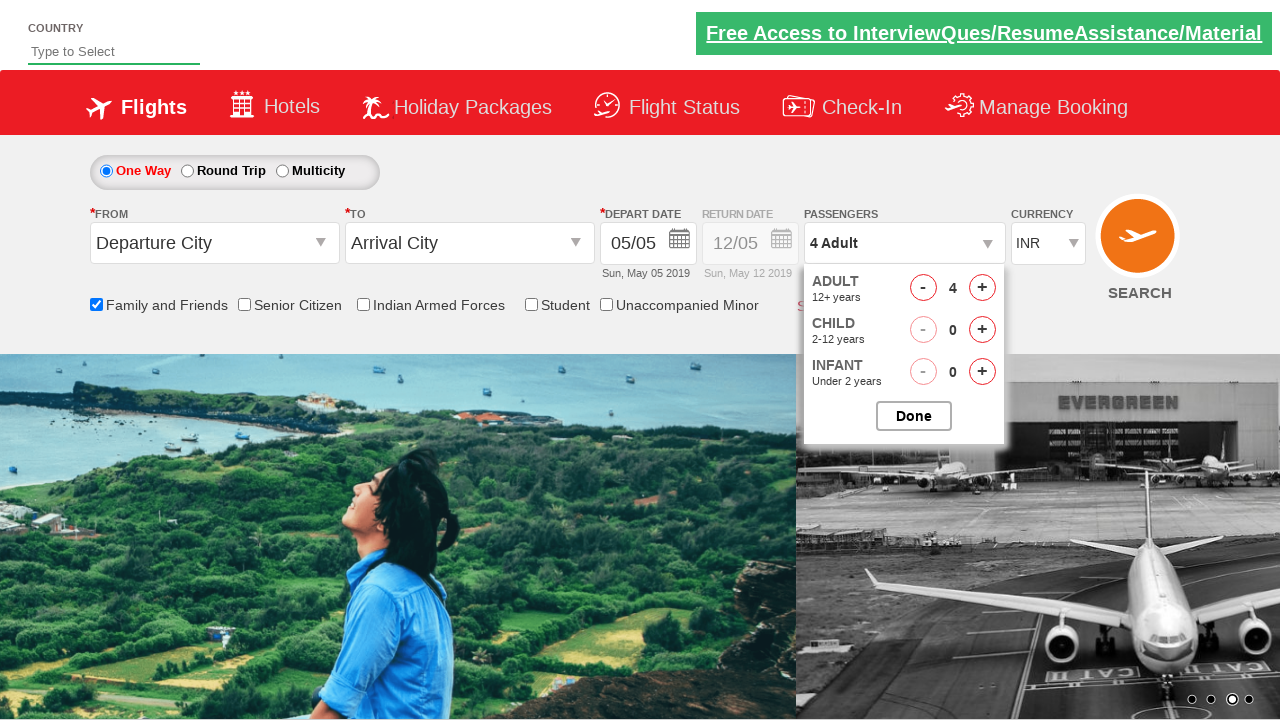

Incremented adult count (iteration 4 of 4) at (982, 288) on #hrefIncAdt
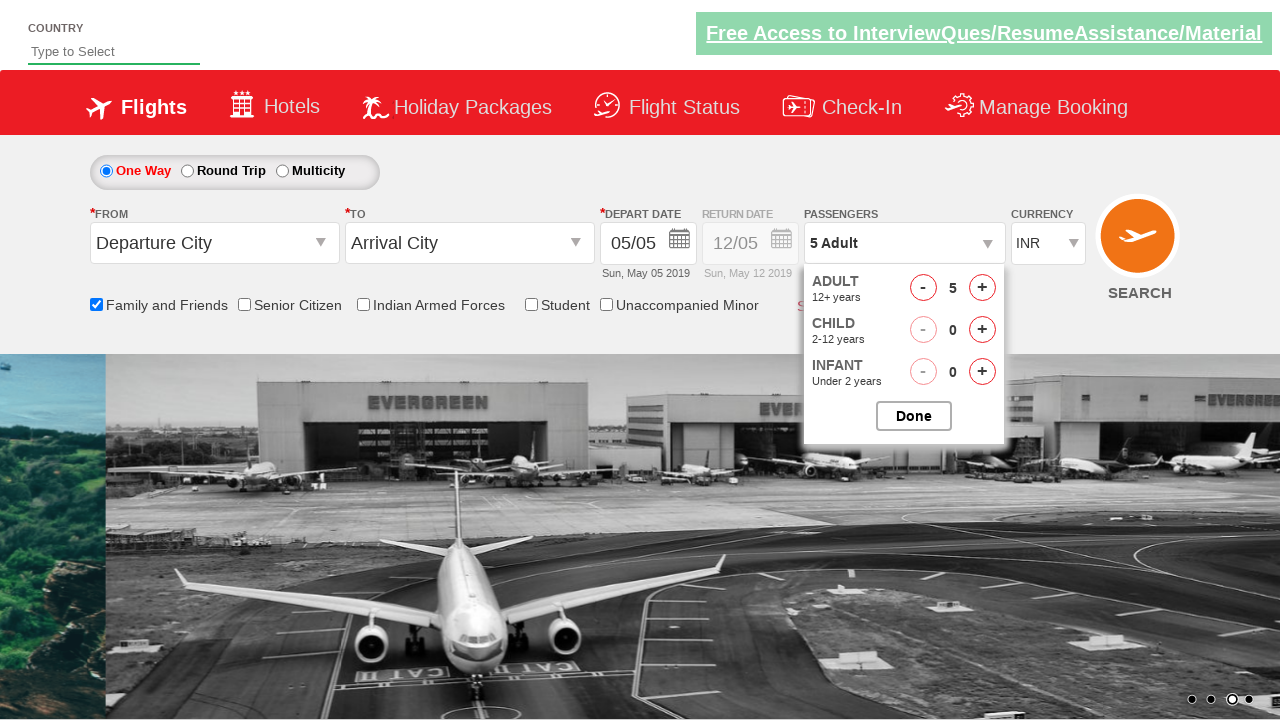

Verified passenger info displays '5 Adult'
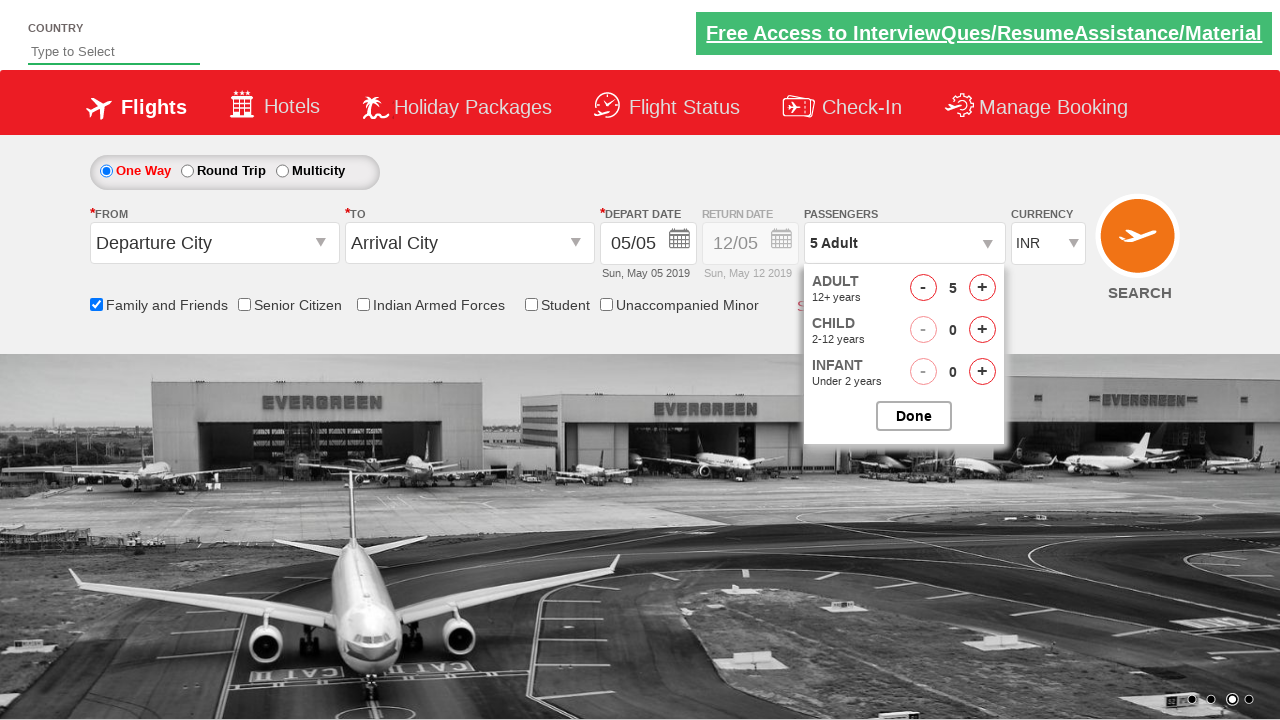

Closed passenger options panel at (914, 416) on #btnclosepaxoption
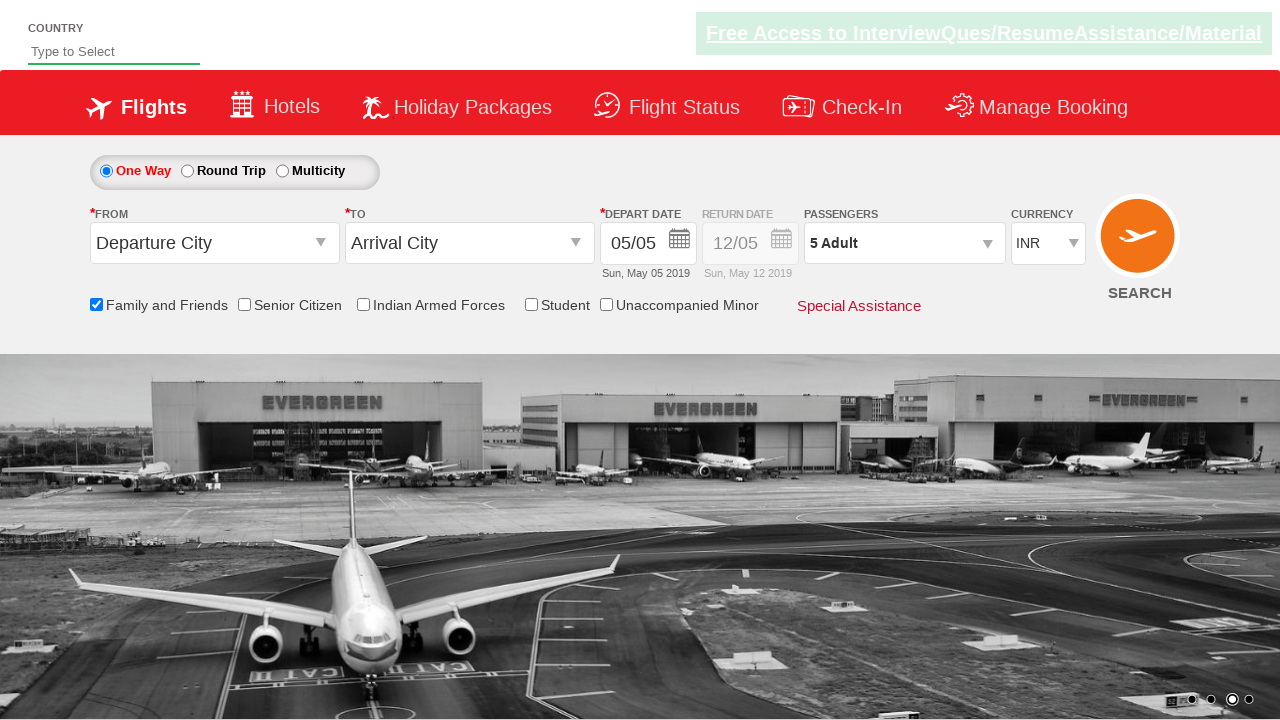

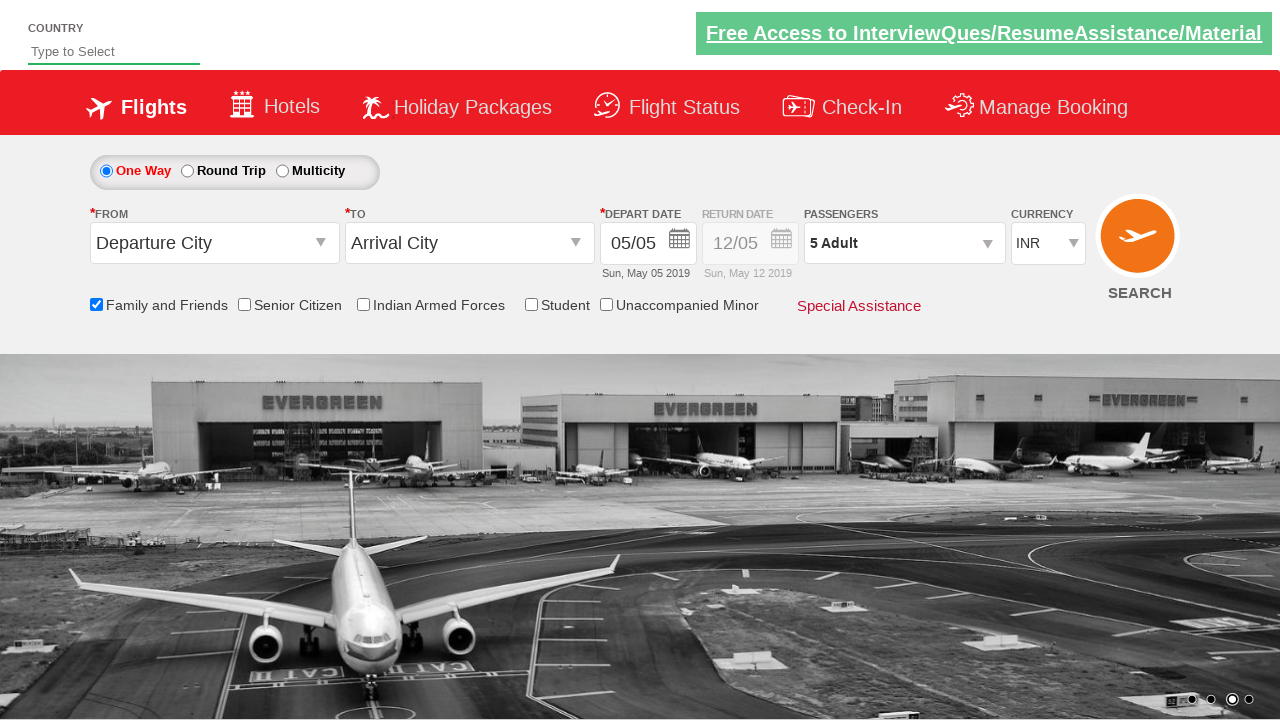